Tests checking a checkbox and filling a multi-line text into a comments textarea

Starting URL: https://devexpress.github.io/testcafe/example/

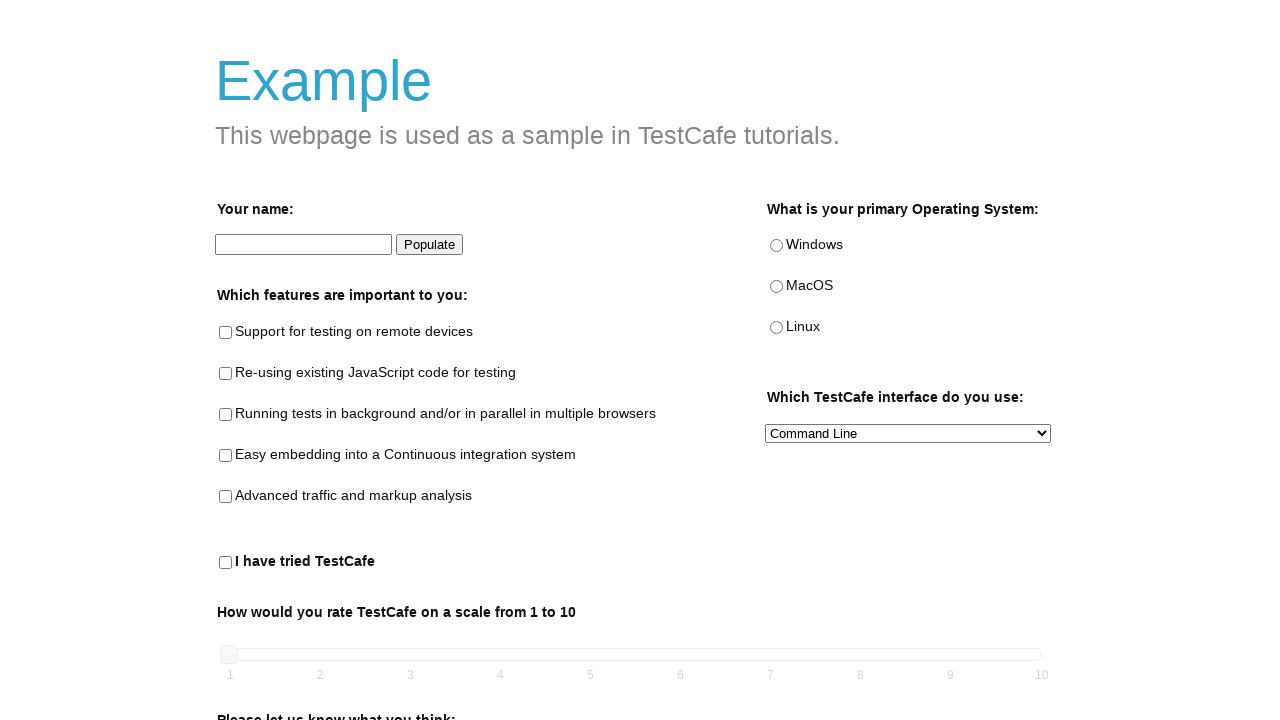

Checked the 'tried testcafe' checkbox at (226, 563) on internal:testid=[data-testid="tried-testcafe-checkbox"s]
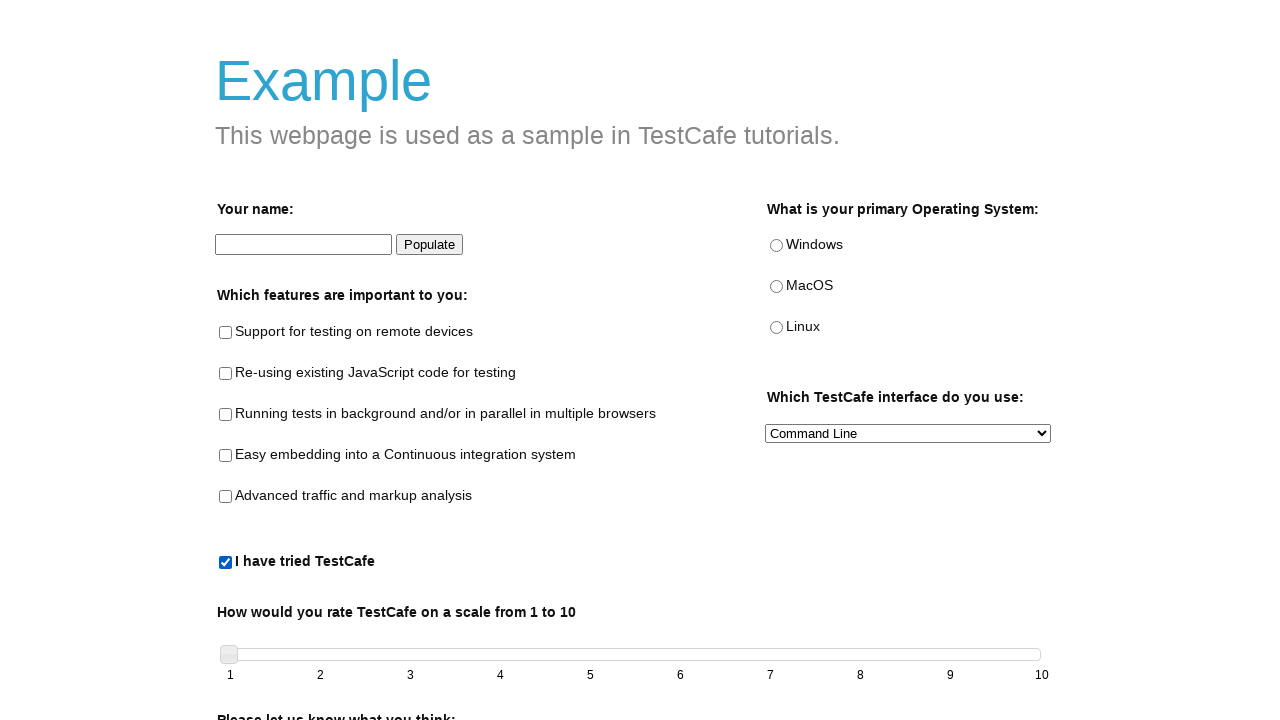

Filled comments textarea with multi-line text on internal:testid=[data-testid="comments-area"s]
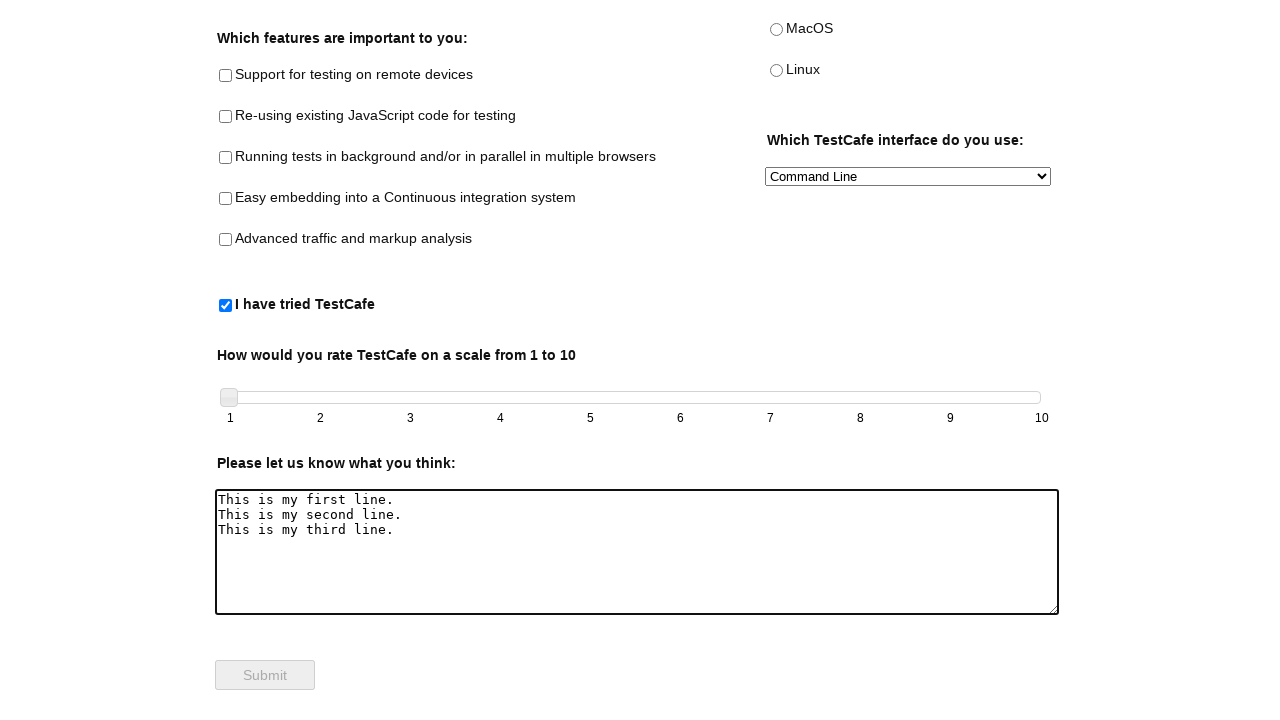

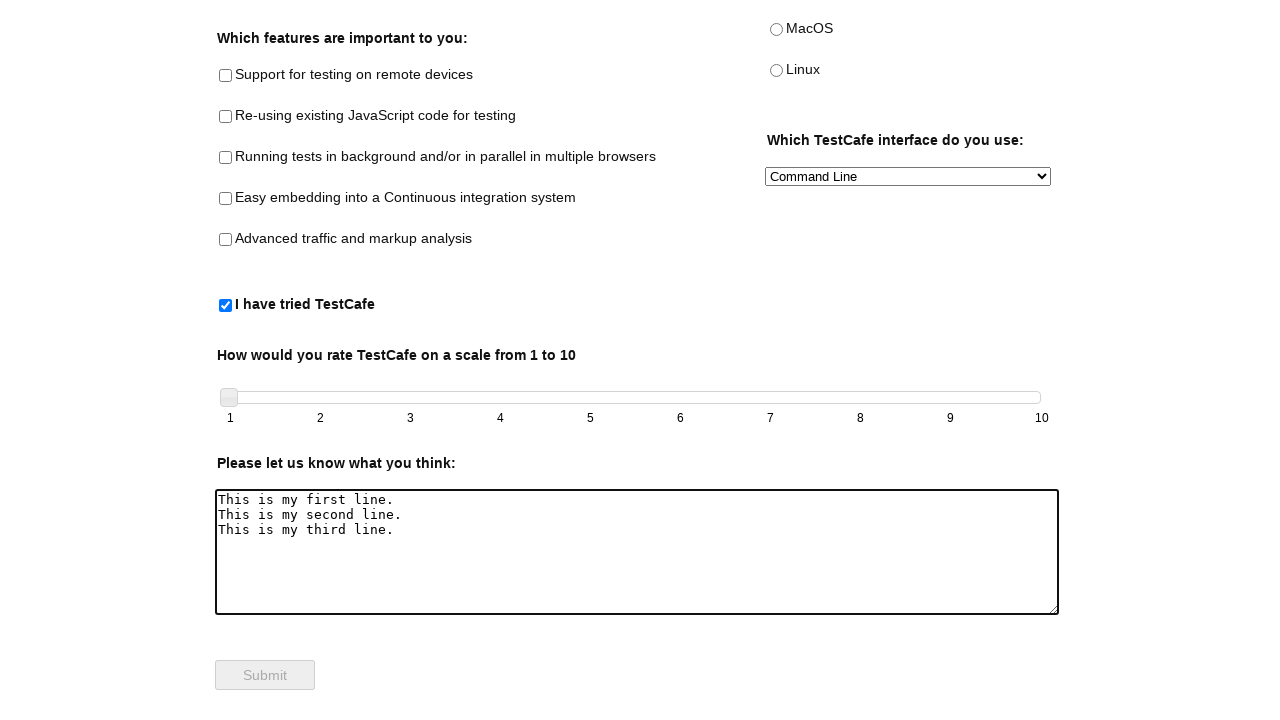